Tests JavaScript alert functionality by clicking on JS Alerts link, triggering the first alert button, and accepting the alert dialog.

Starting URL: http://the-internet.herokuapp.com/

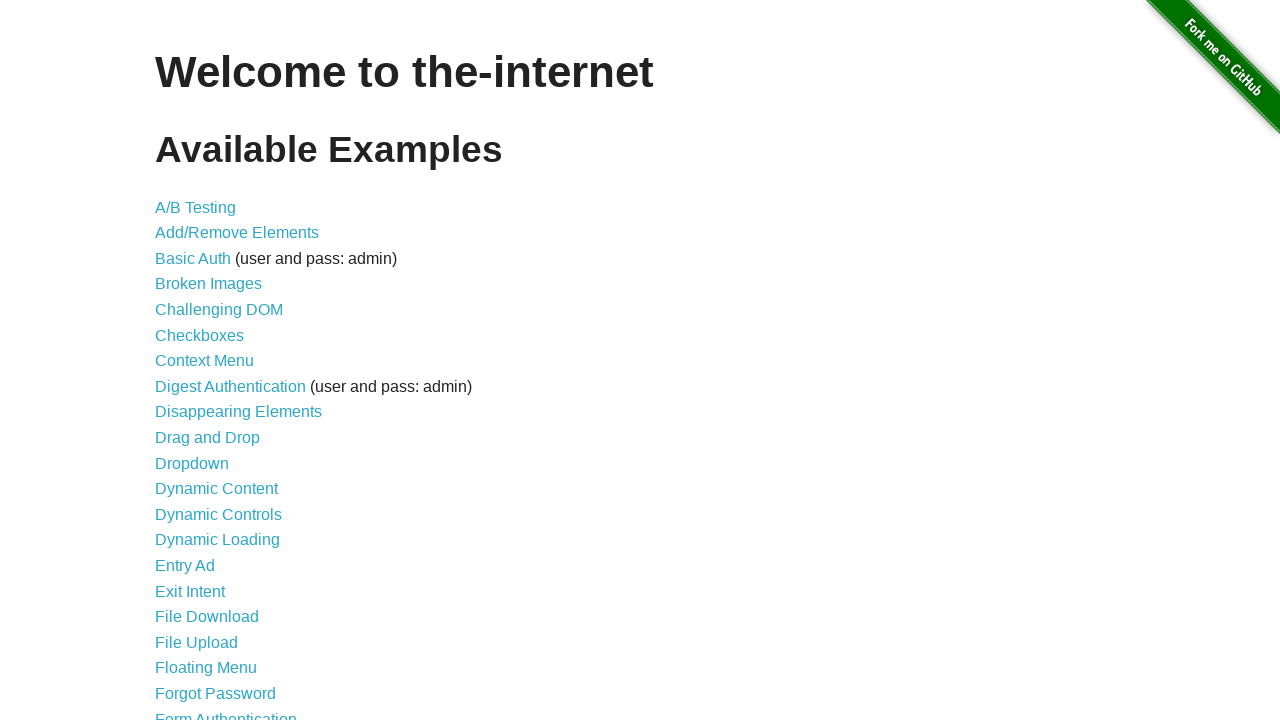

Clicked on JavaScript Alerts link at (214, 361) on text=JavaScript Alerts
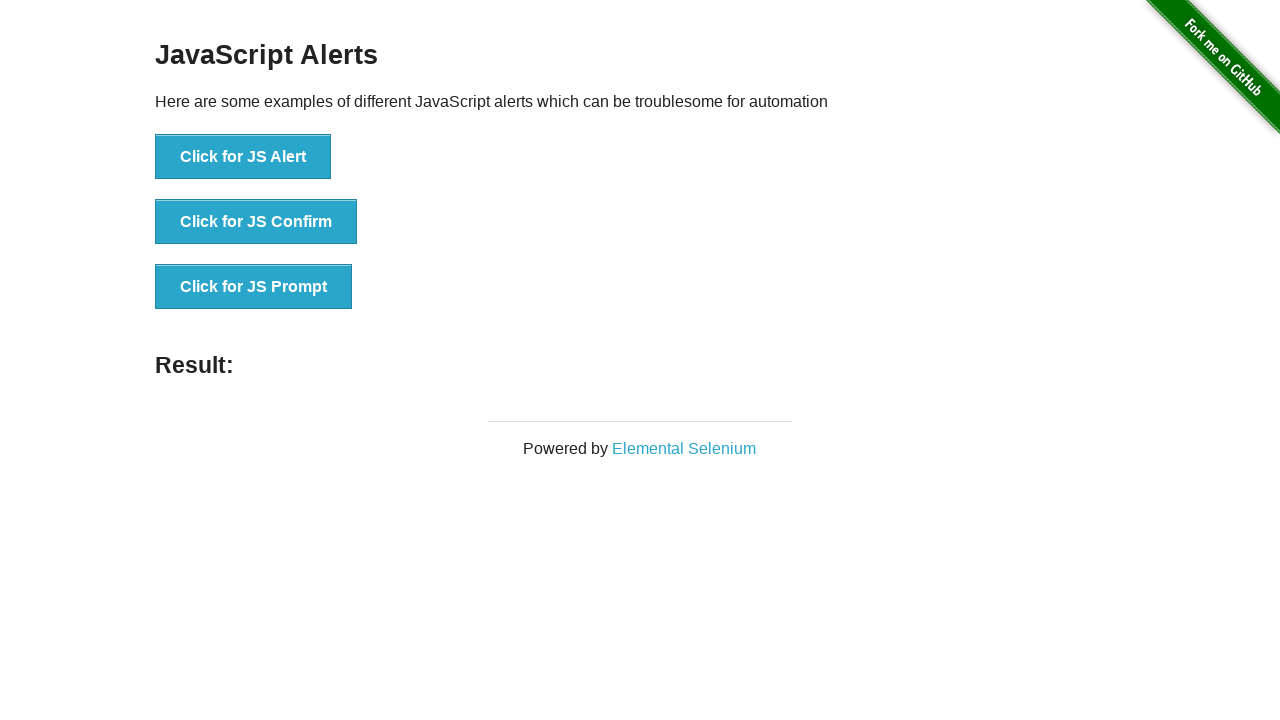

Clicked the first alert button at (243, 157) on .example > ul > li:first-child > button
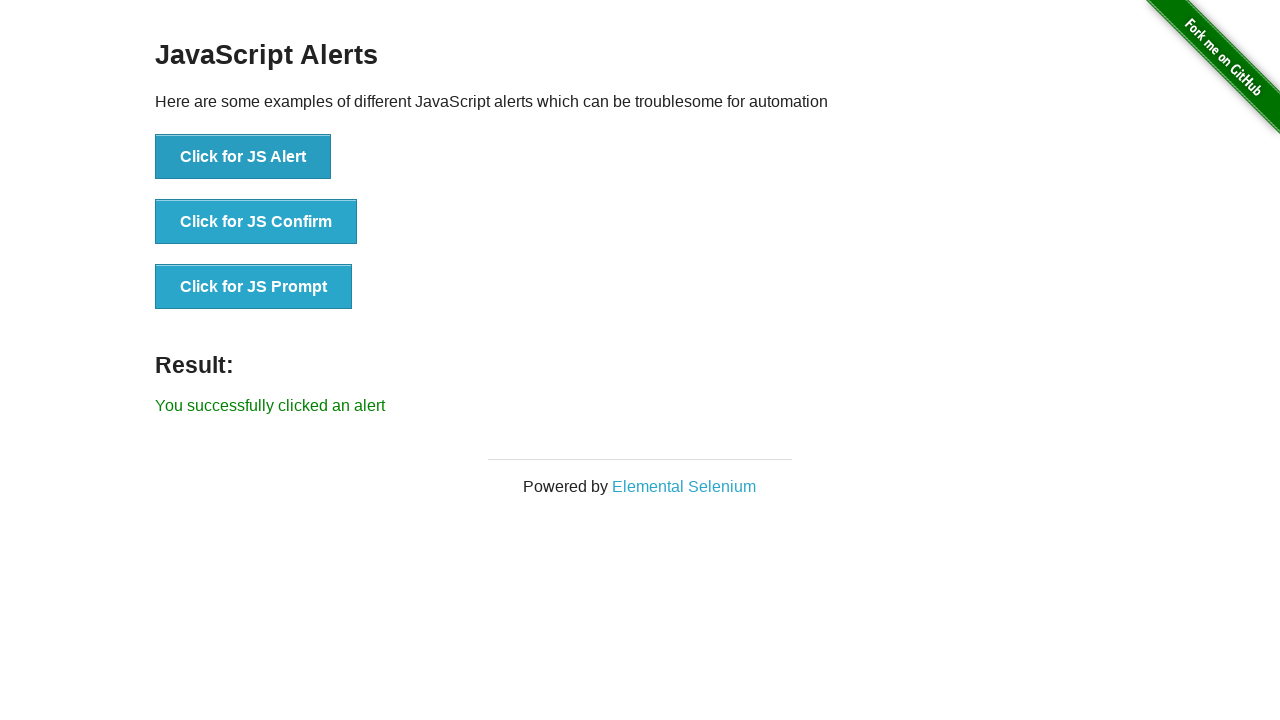

Set up dialog handler to accept alerts
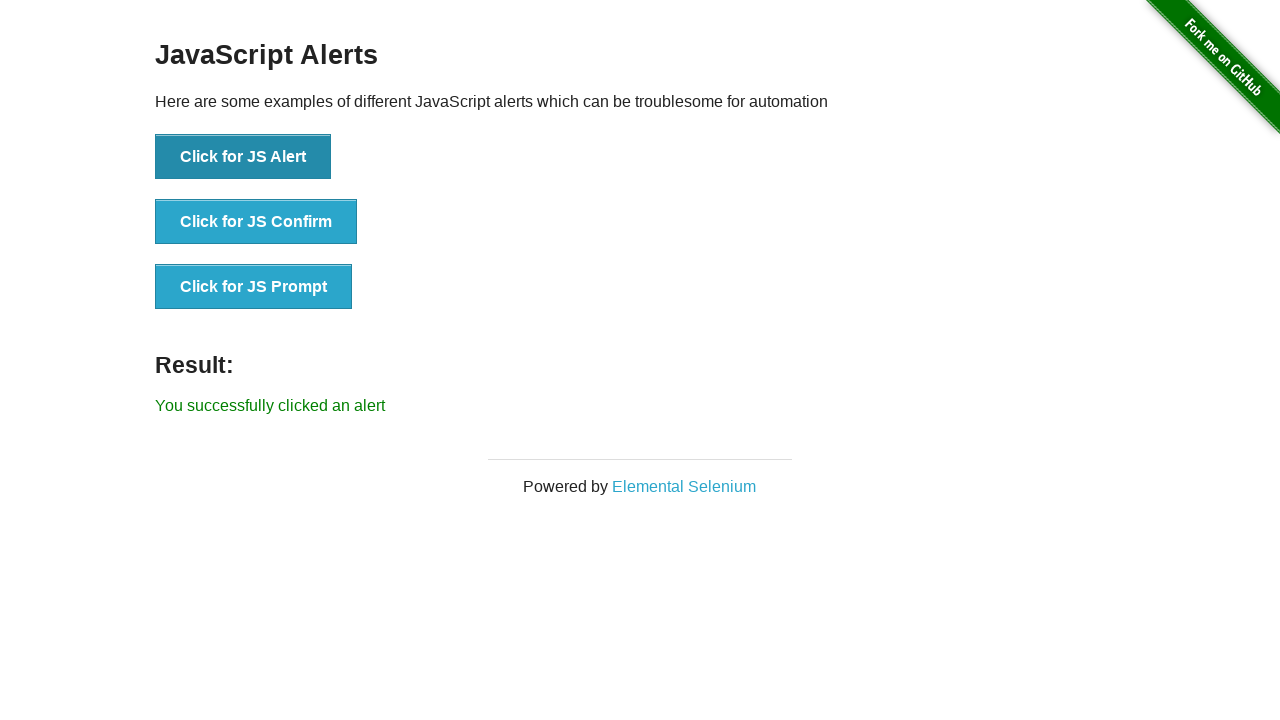

Clicked the first alert button and accepted the alert dialog at (243, 157) on .example > ul > li:first-child > button
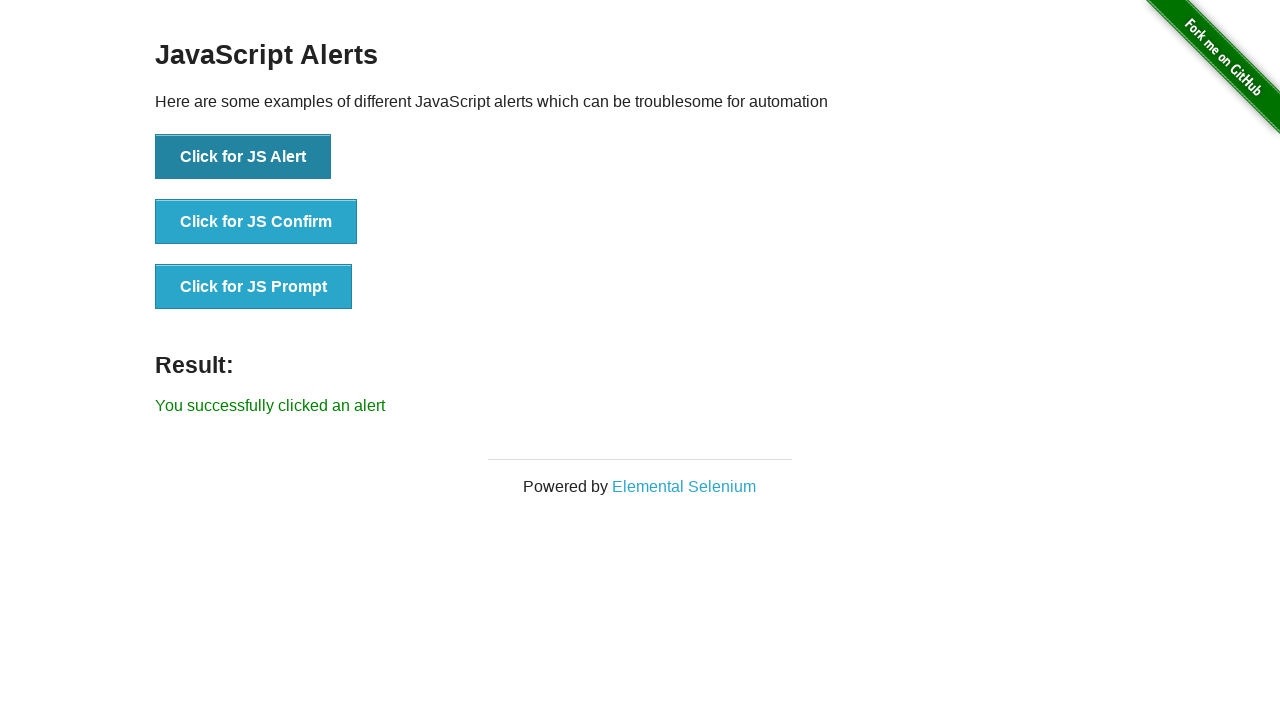

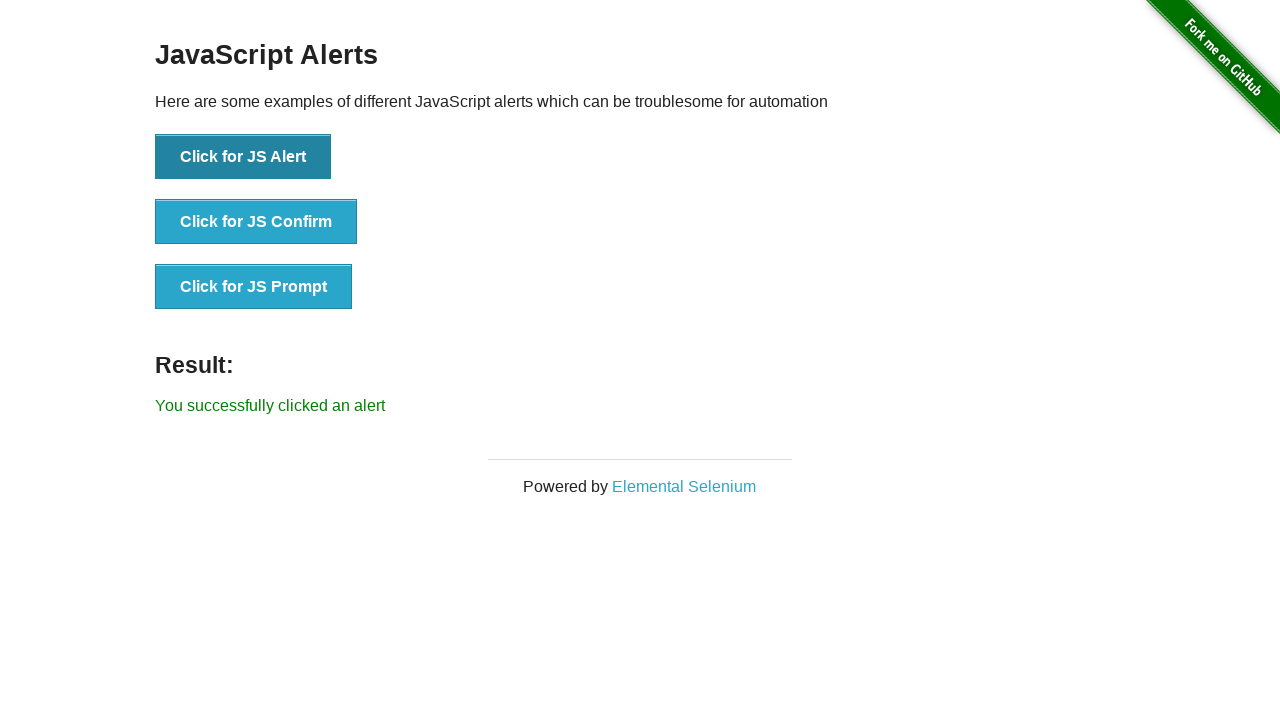